Tests the green loading button by clicking it and verifying the loading state transitions from button to loading text to success message.

Starting URL: https://uljanovs.github.io/site/examples/loading_color

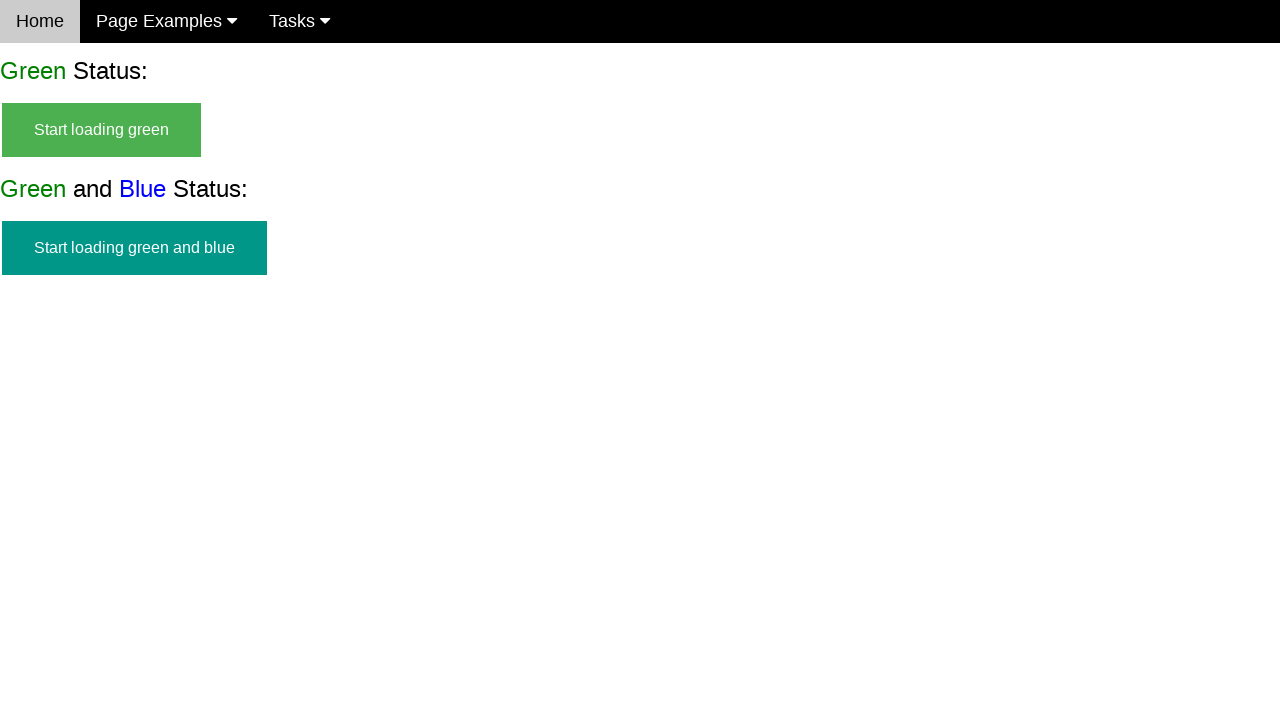

Clicked the green loading button to start the loading process at (102, 130) on #start_green
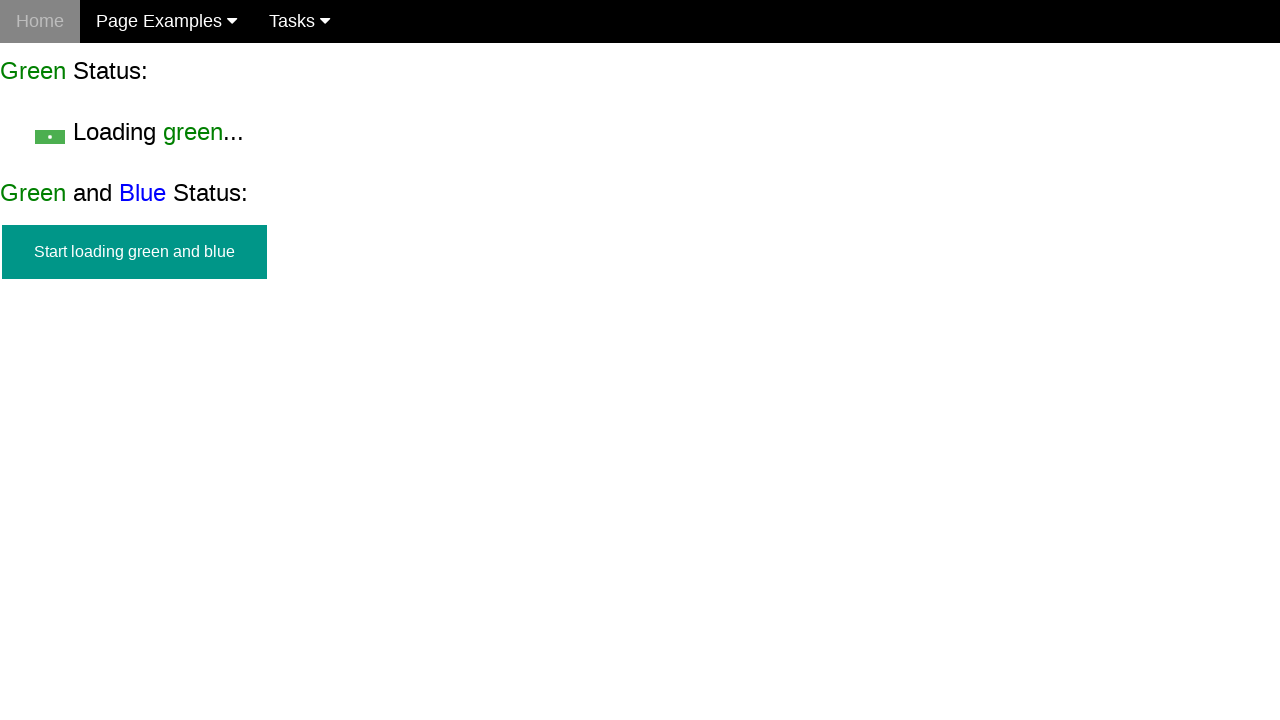

Loading text appeared on the page
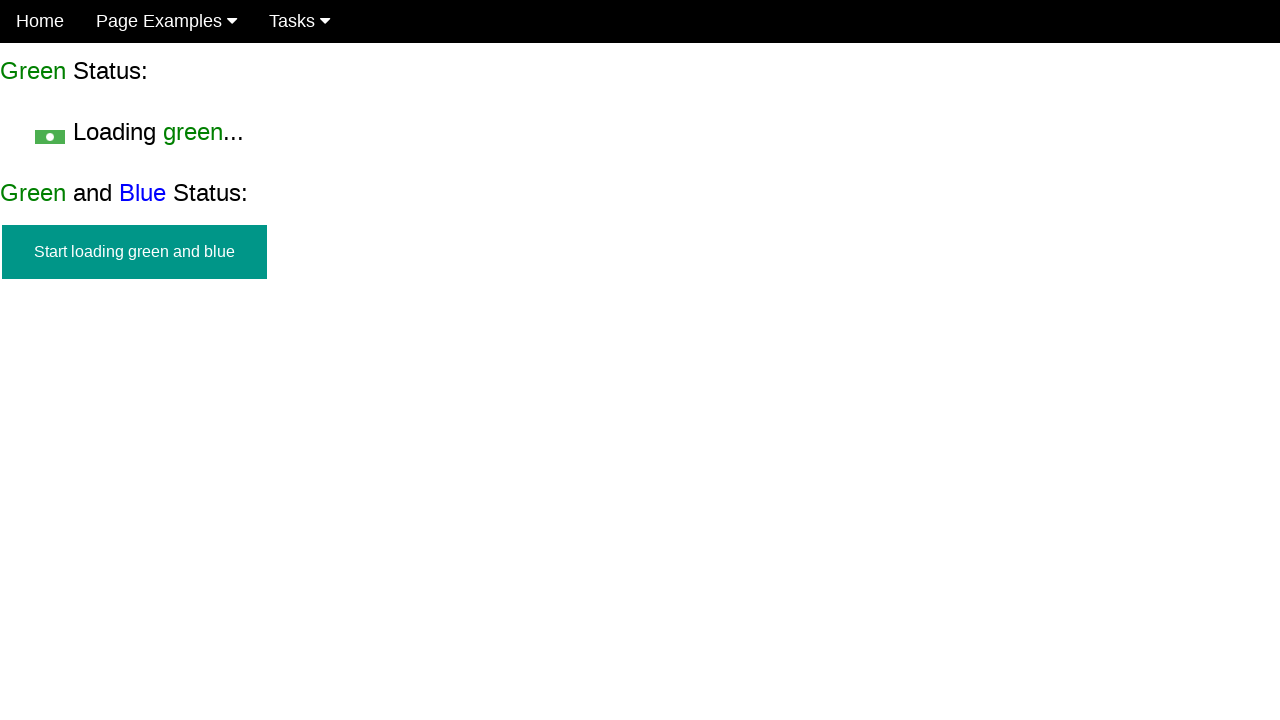

Verified that the green button is hidden during loading
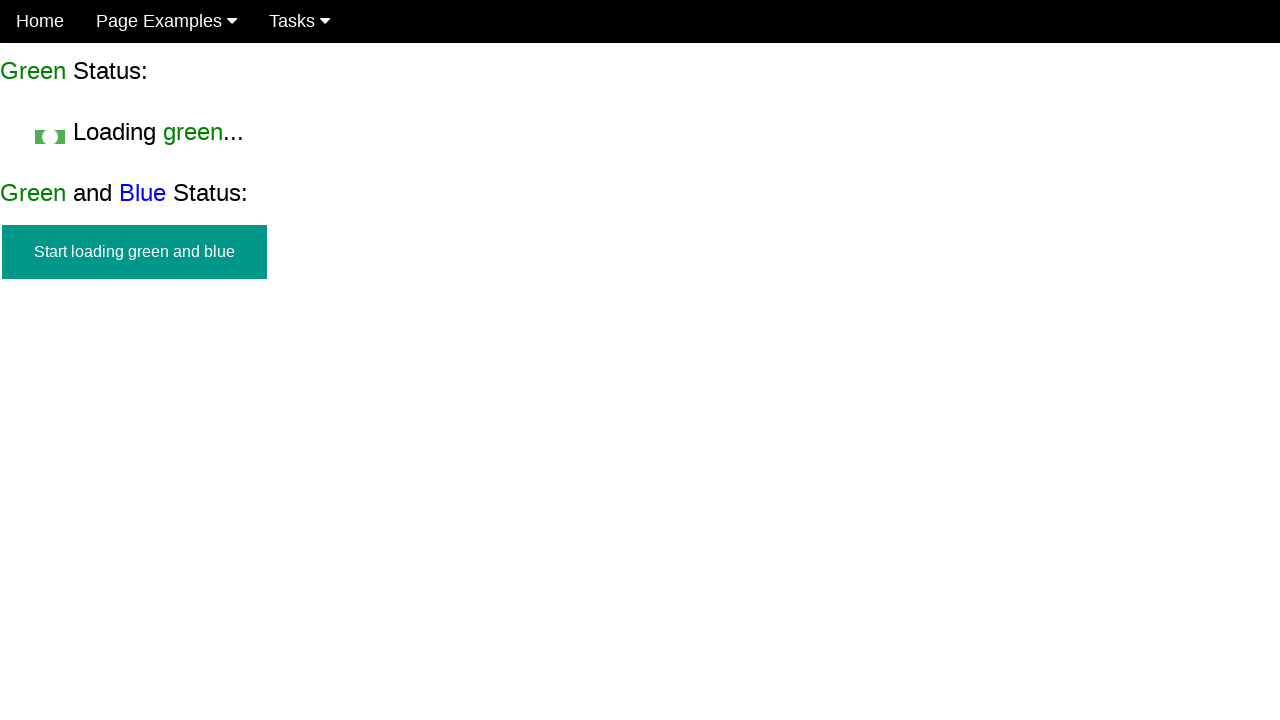

Success message appeared after loading completed
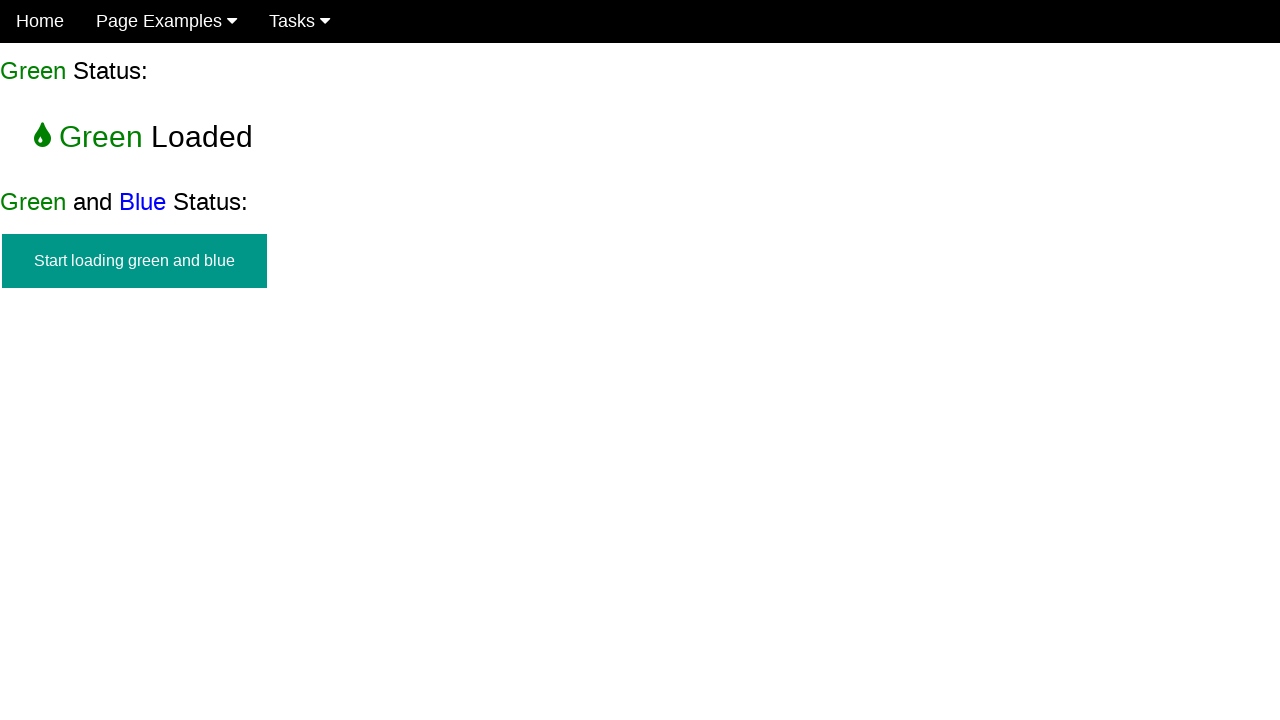

Verified that the loading text is hidden
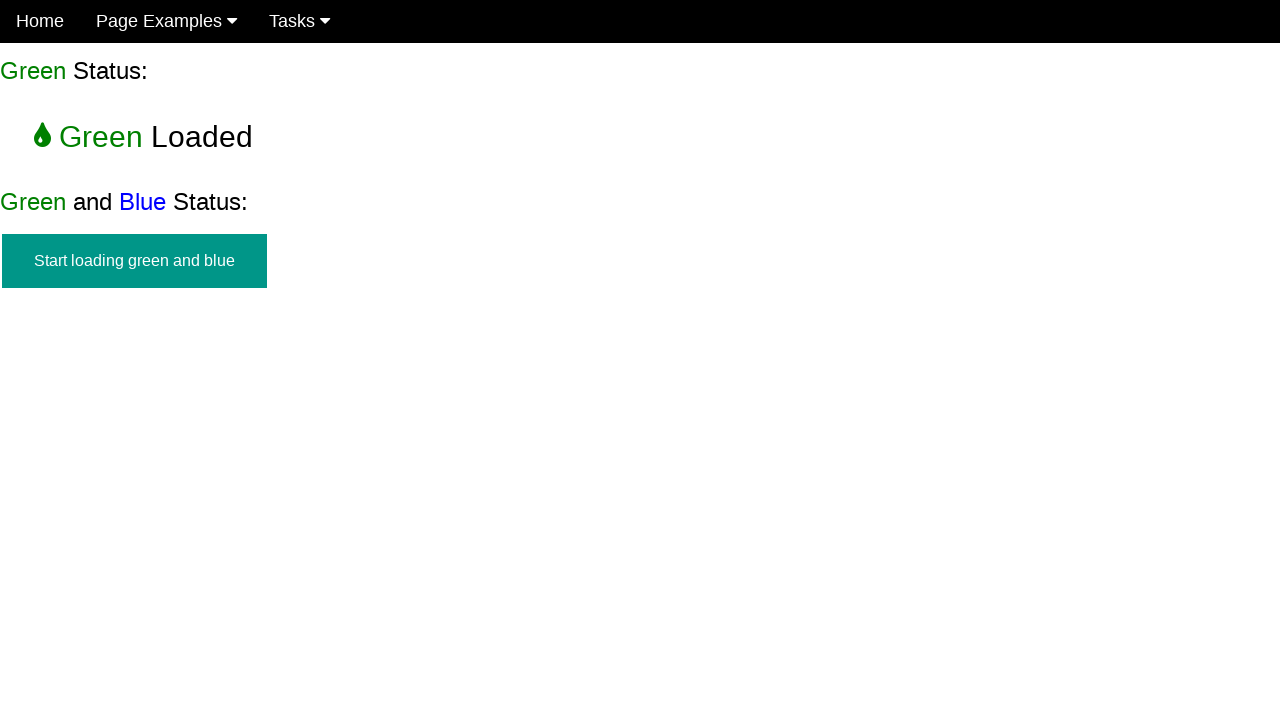

Verified that the success message is visible
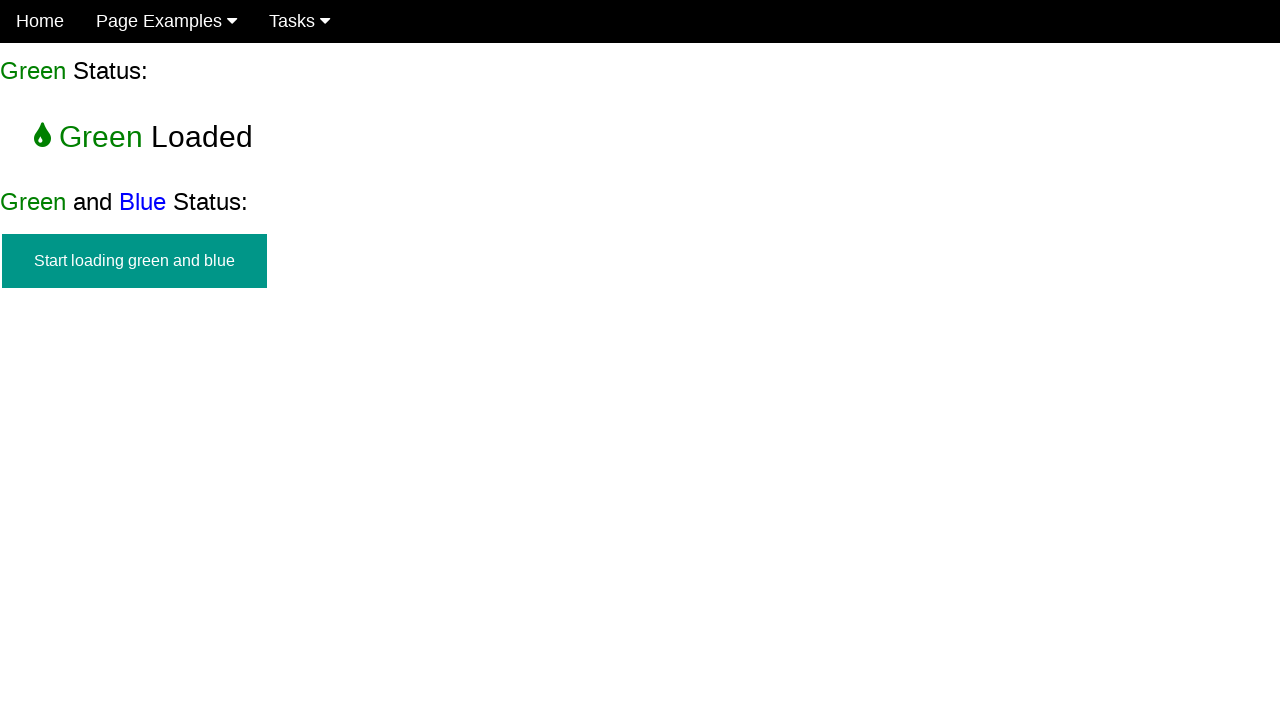

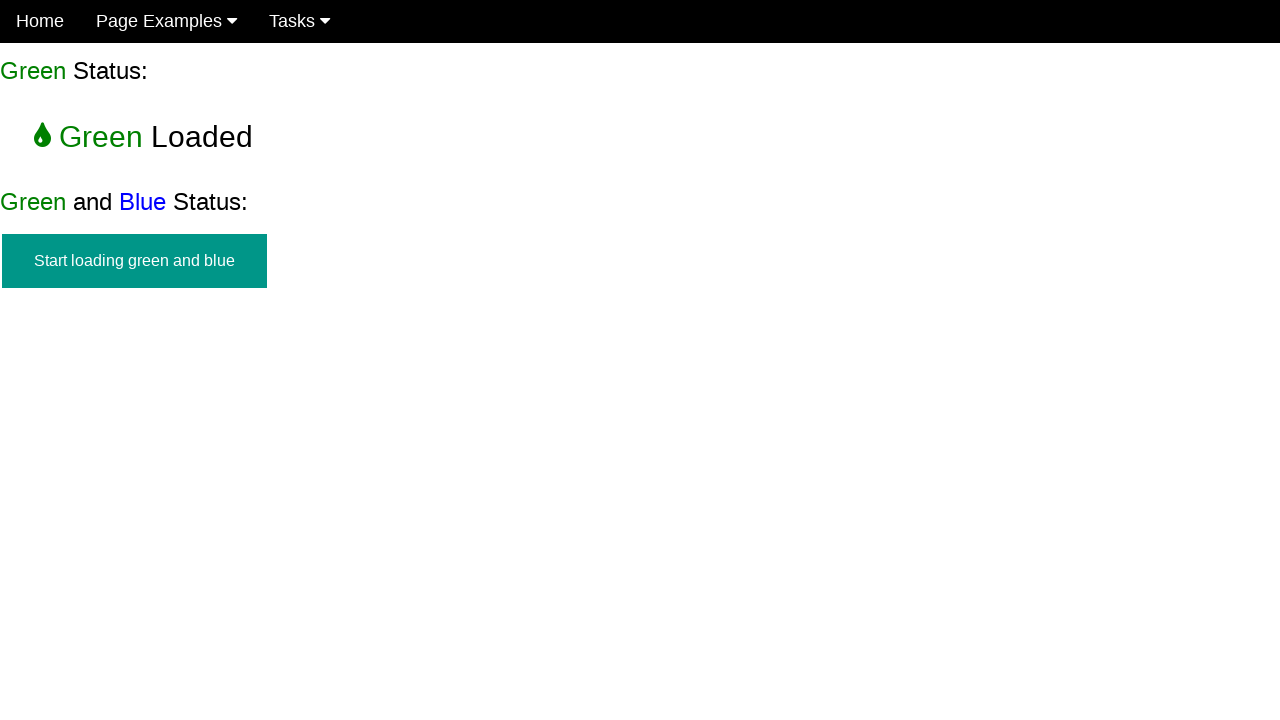